Tests floating menu visibility while scrolling up and down the page

Starting URL: http://the-internet.herokuapp.com/floating_menu

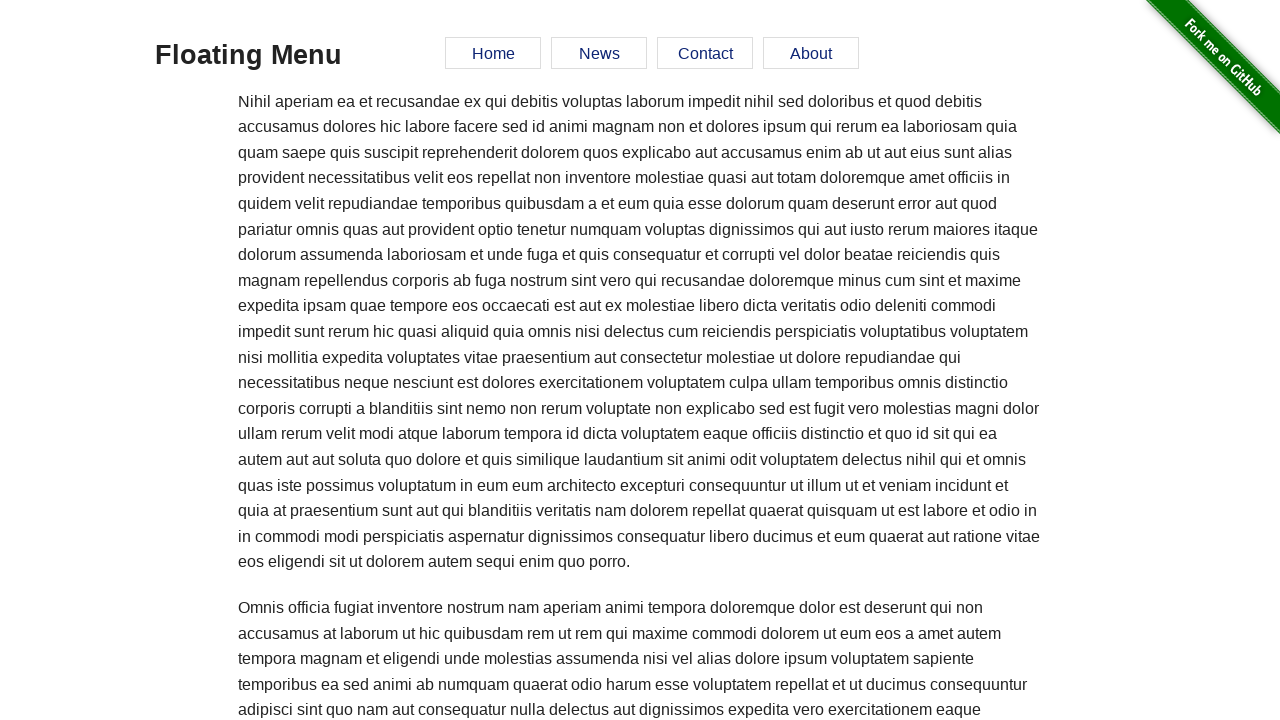

Waited for floating menu element to be present
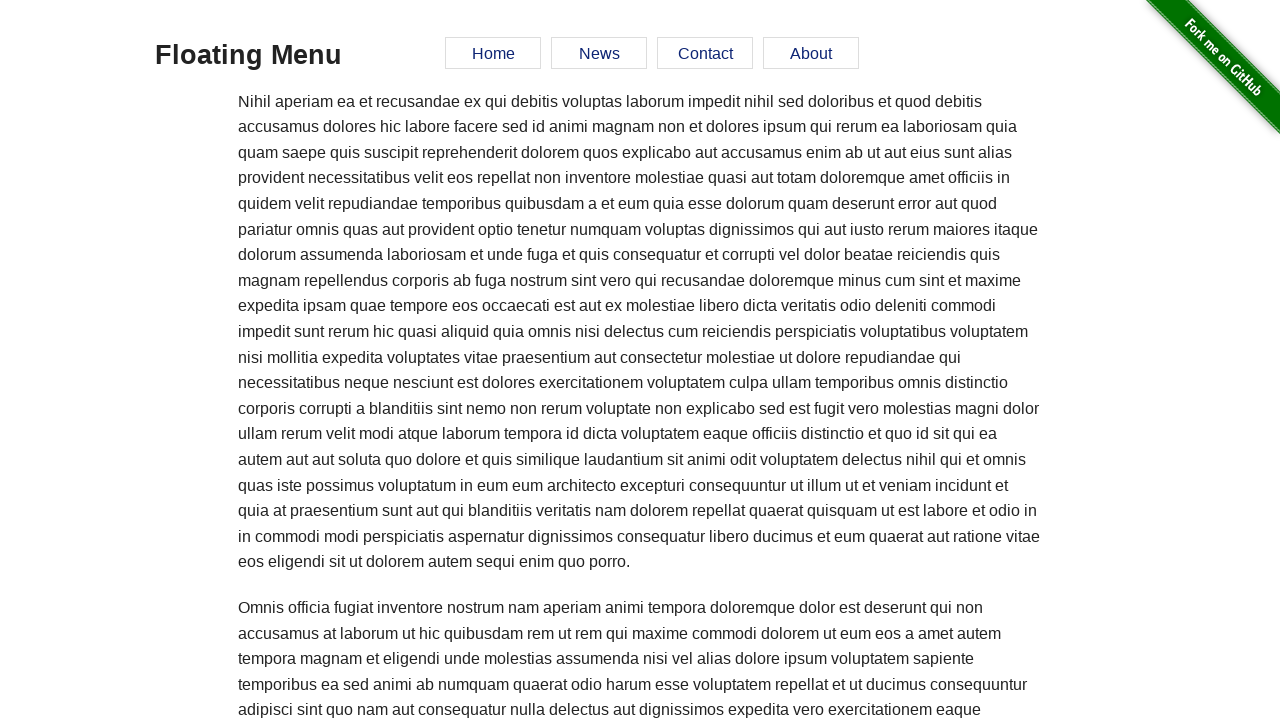

Waited for Home link in floating menu to be visible
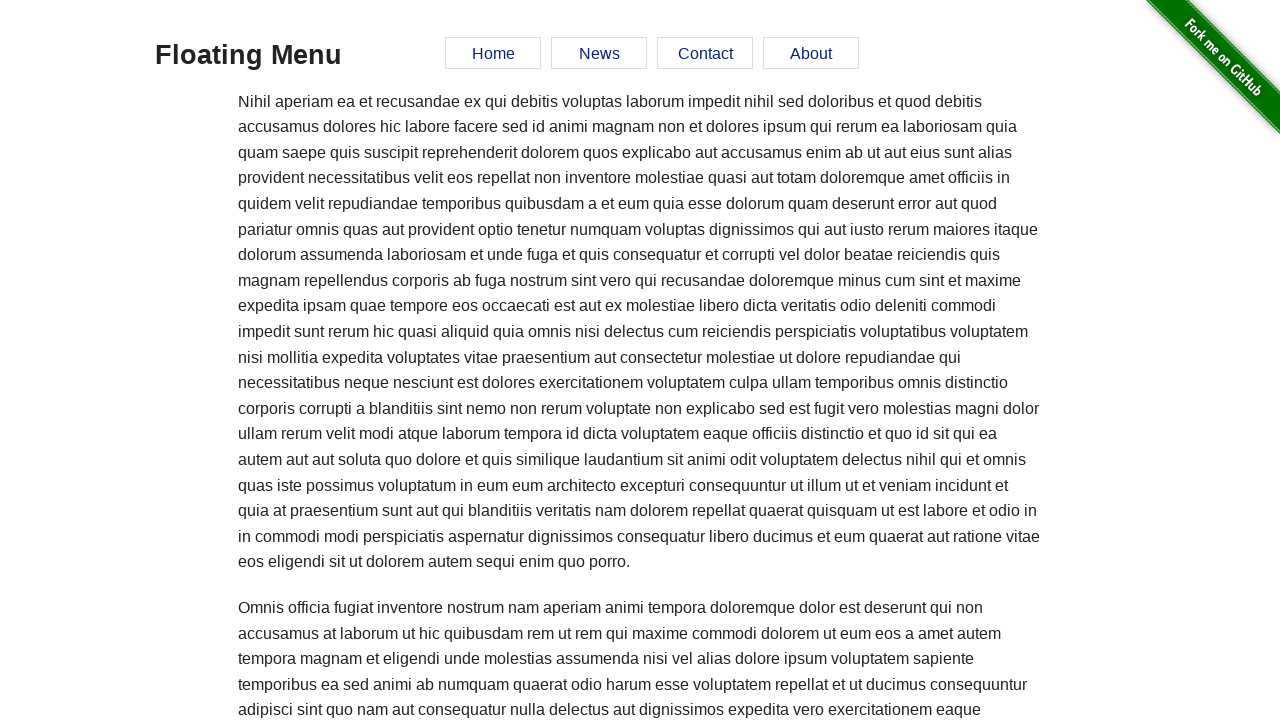

Waited for News link in floating menu to be visible
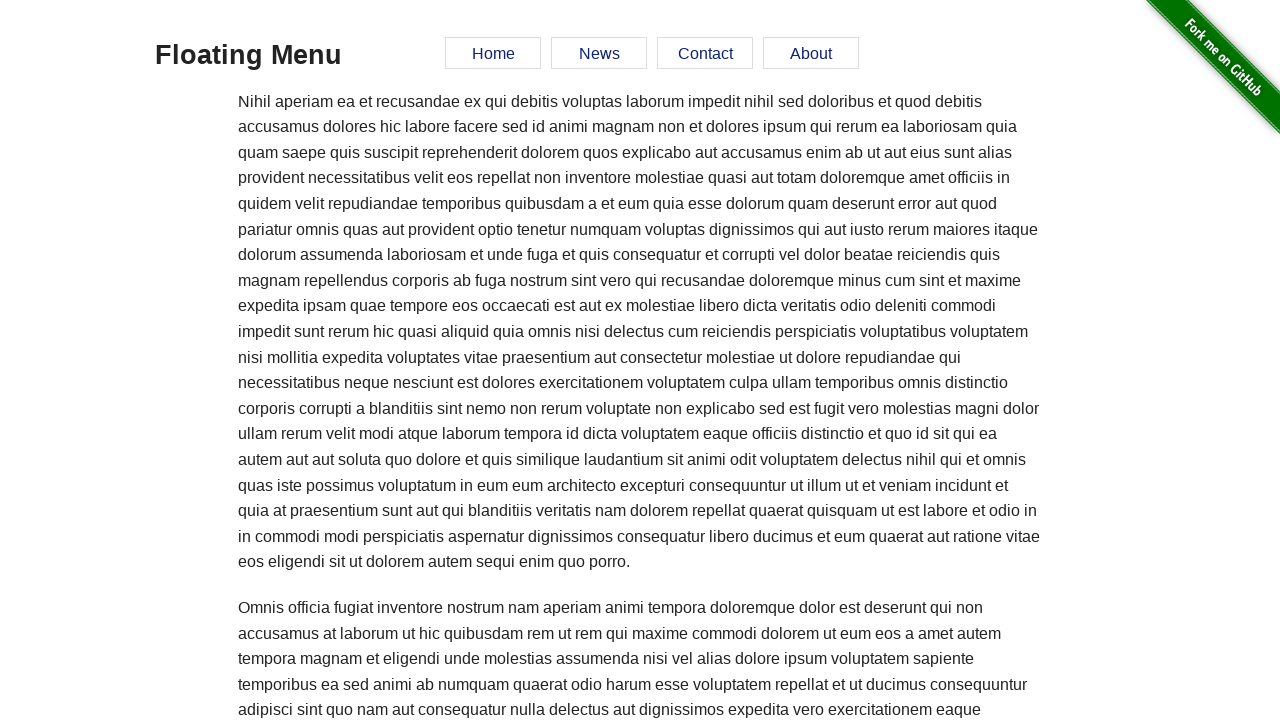

Waited for Contact link in floating menu to be visible
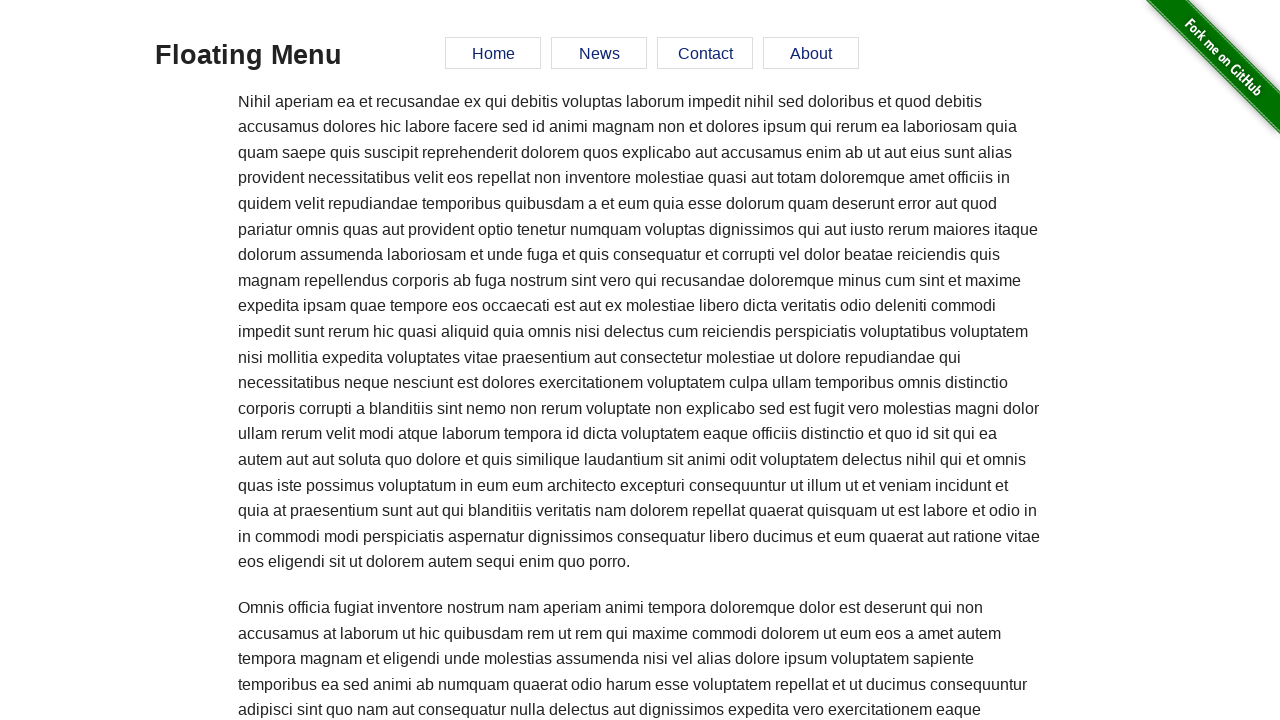

Waited for About link in floating menu to be visible
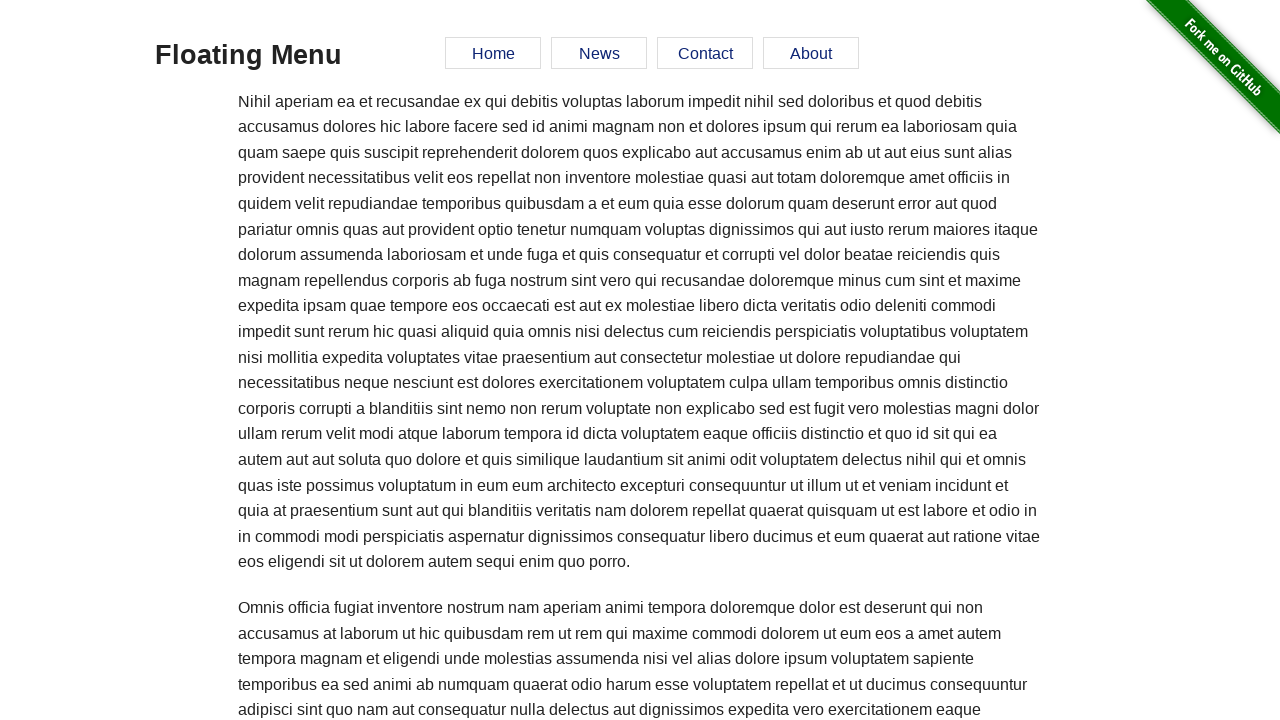

Scrolled down the page by 2000 pixels
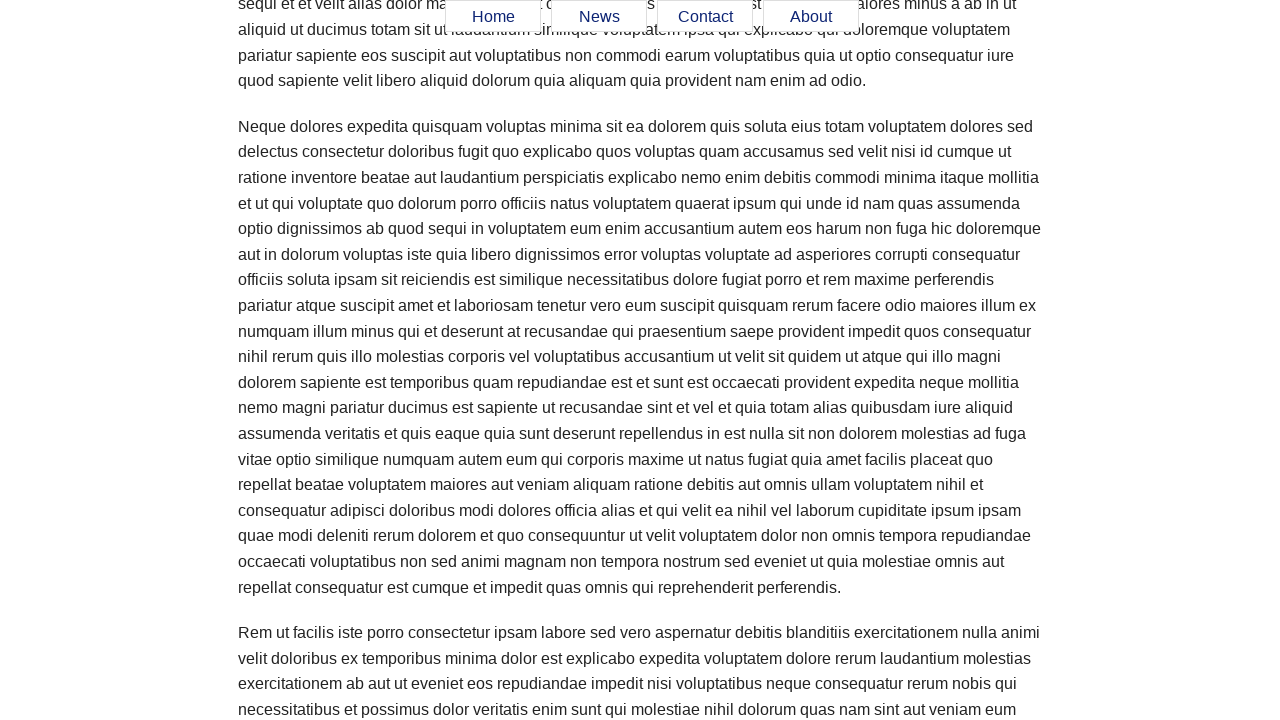

Scrolled up the page by 1000 pixels
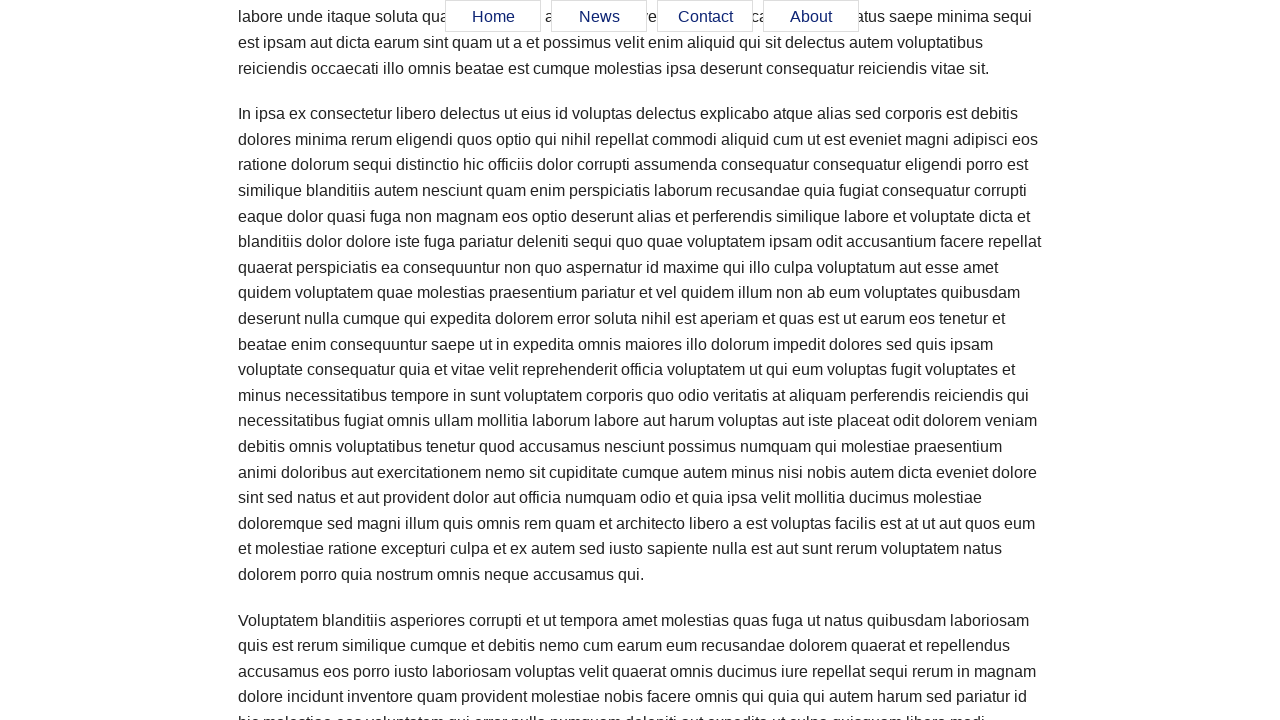

Scrolled up the page by another 1000 pixels
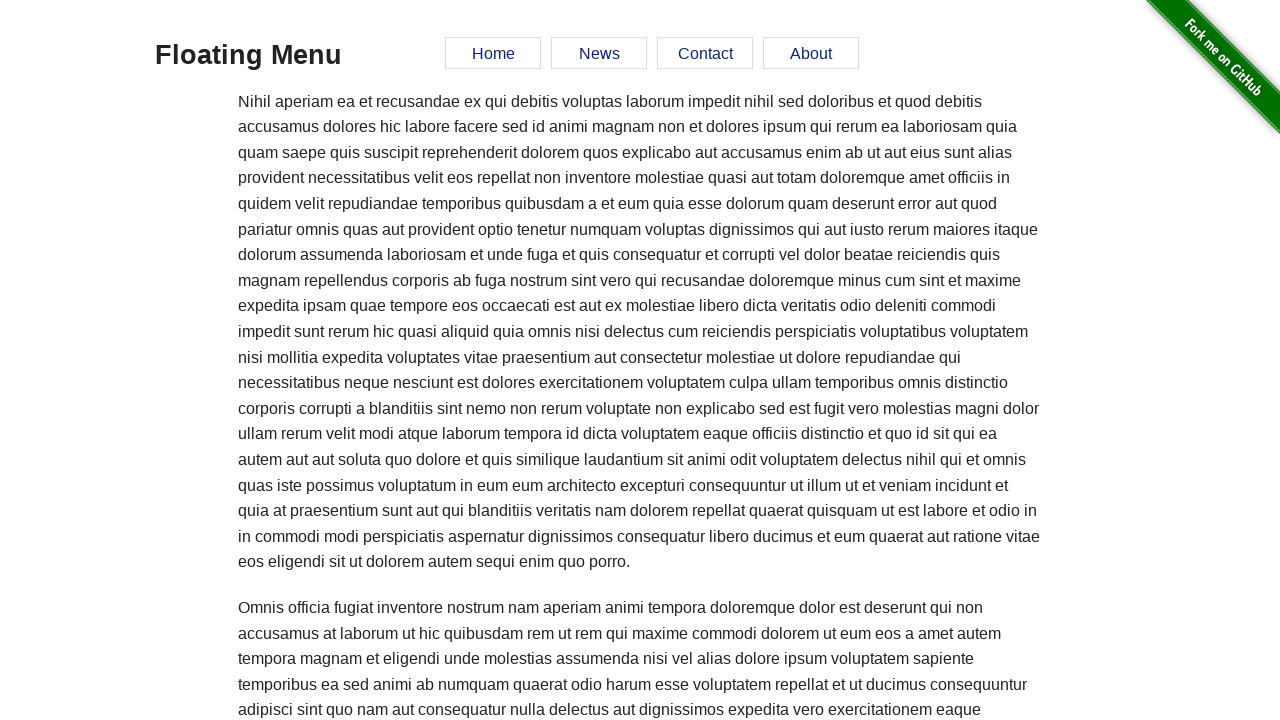

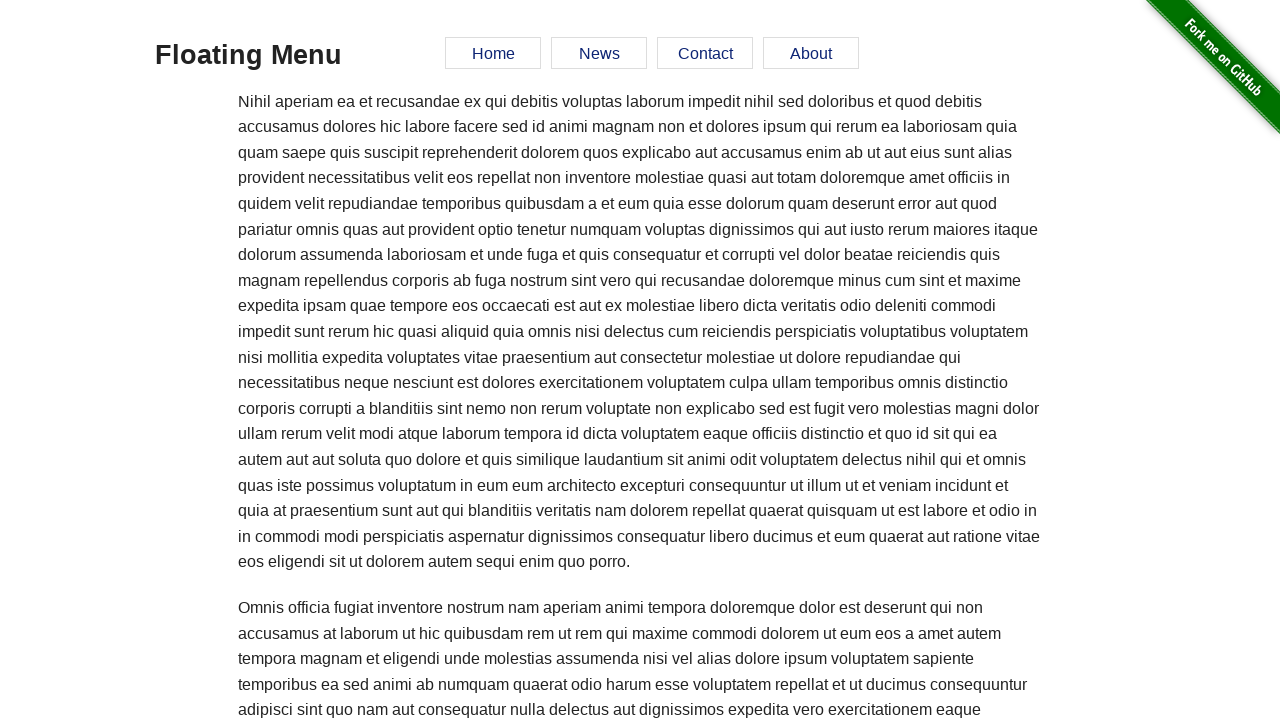